Tests a form with username and password fields, and verifies checkbox functionality by checking its display, enabled state, and selection after clicking

Starting URL: https://victoretc.github.io/webelements_information/

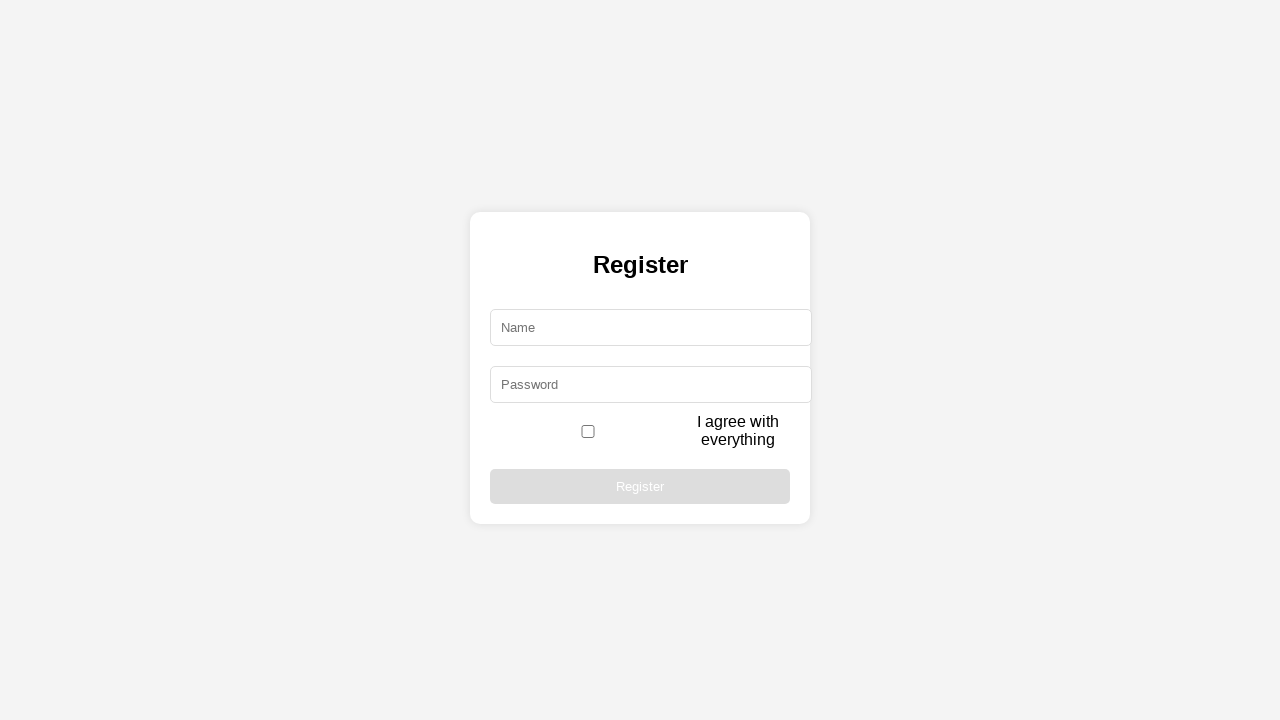

Filled username field with 'Michael' on #username
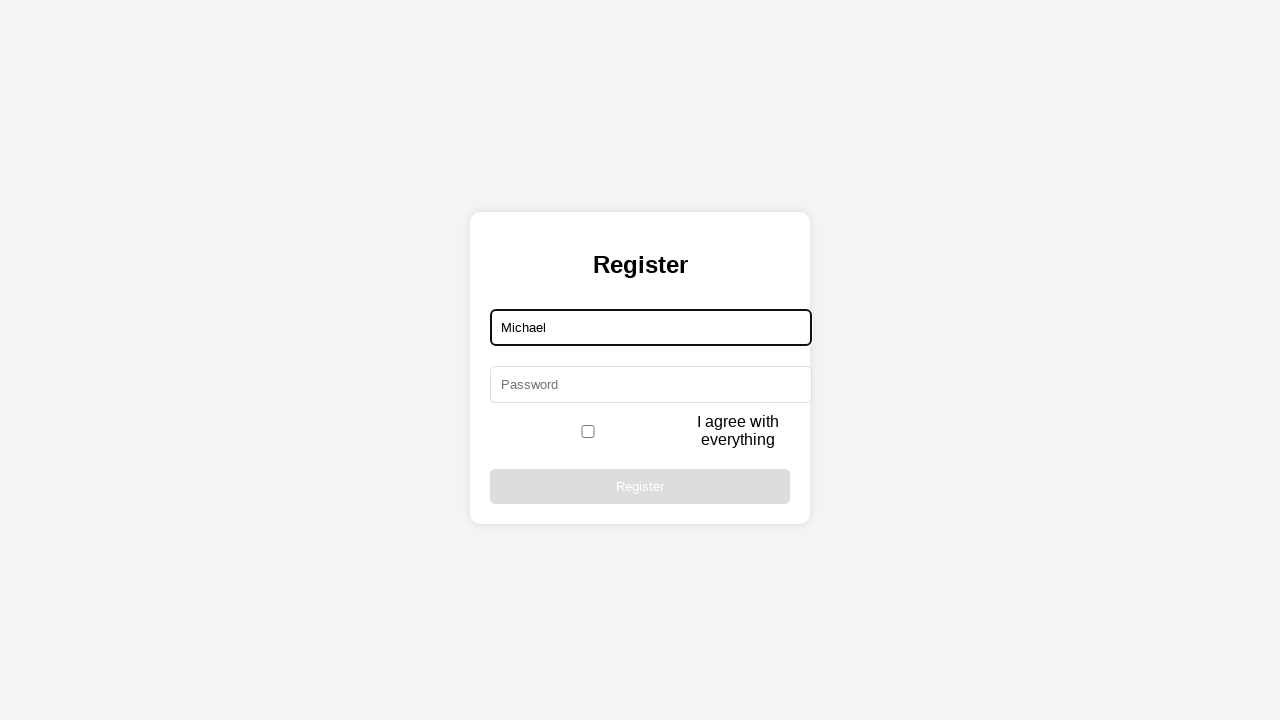

Filled password field with '90210' on #password
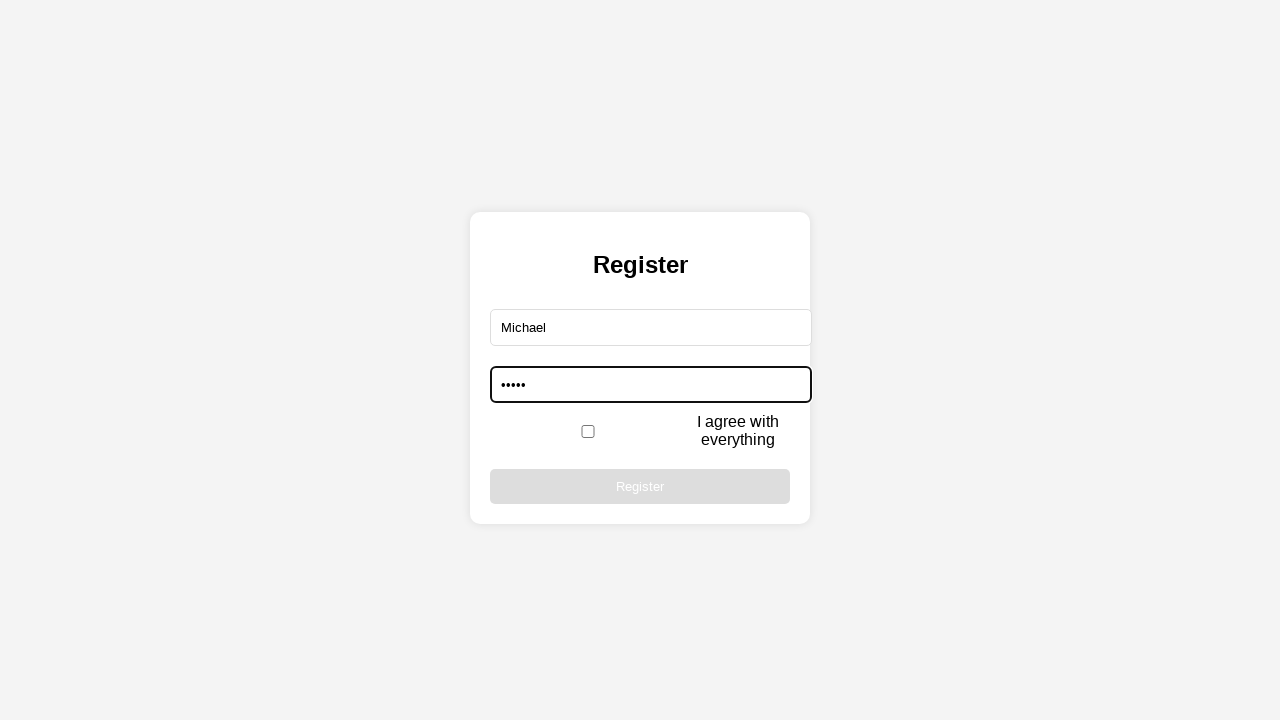

Checkbox element is now visible
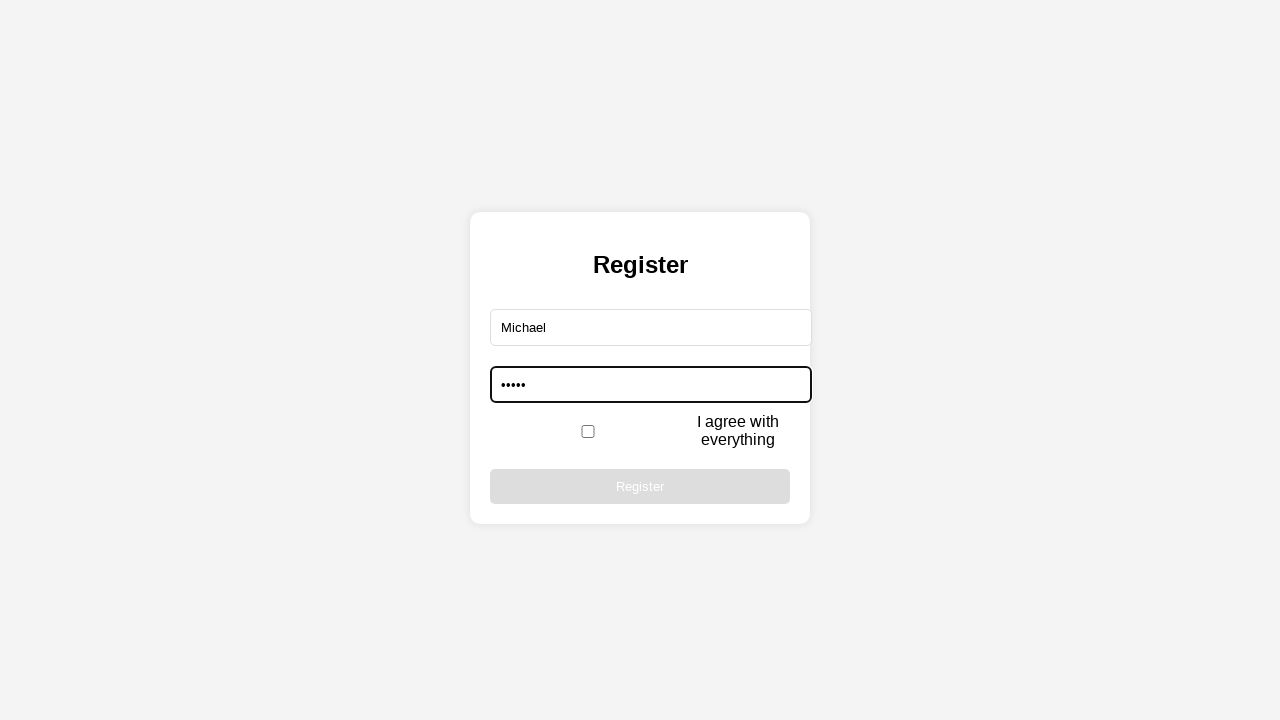

Located agreement checkbox element
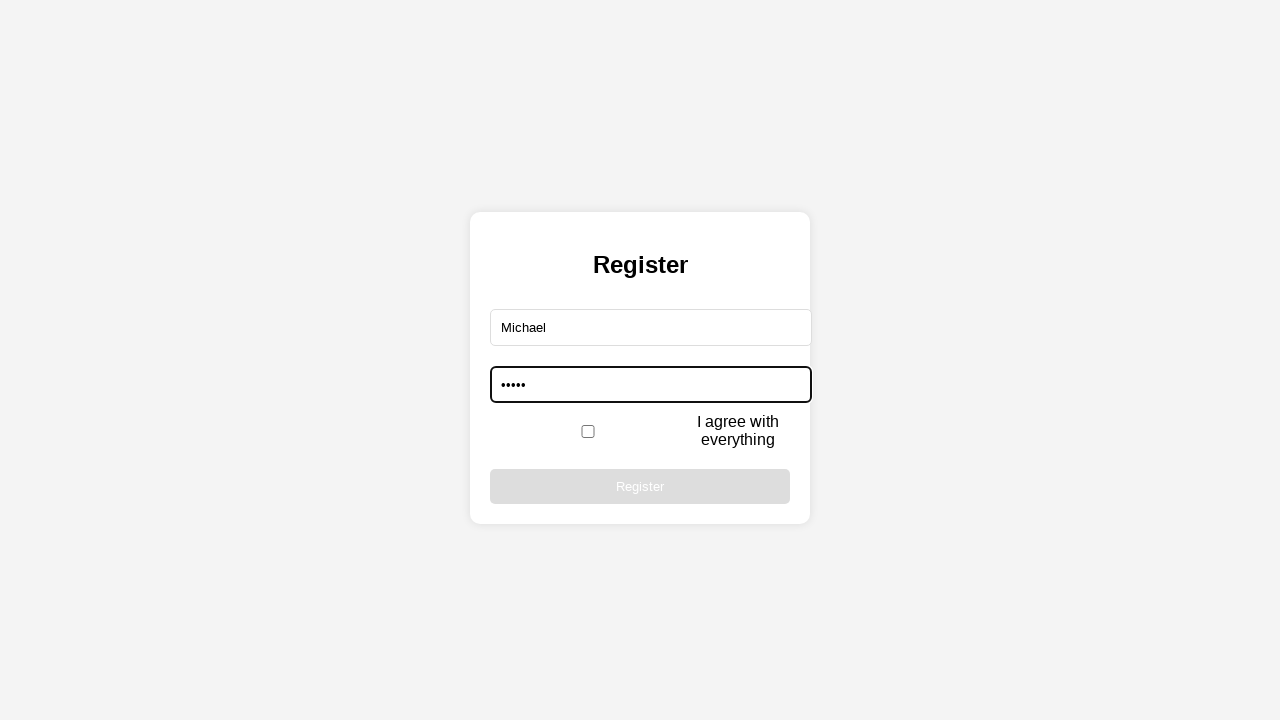

Checkbox was unchecked, clicked to select it at (588, 431) on #agreement
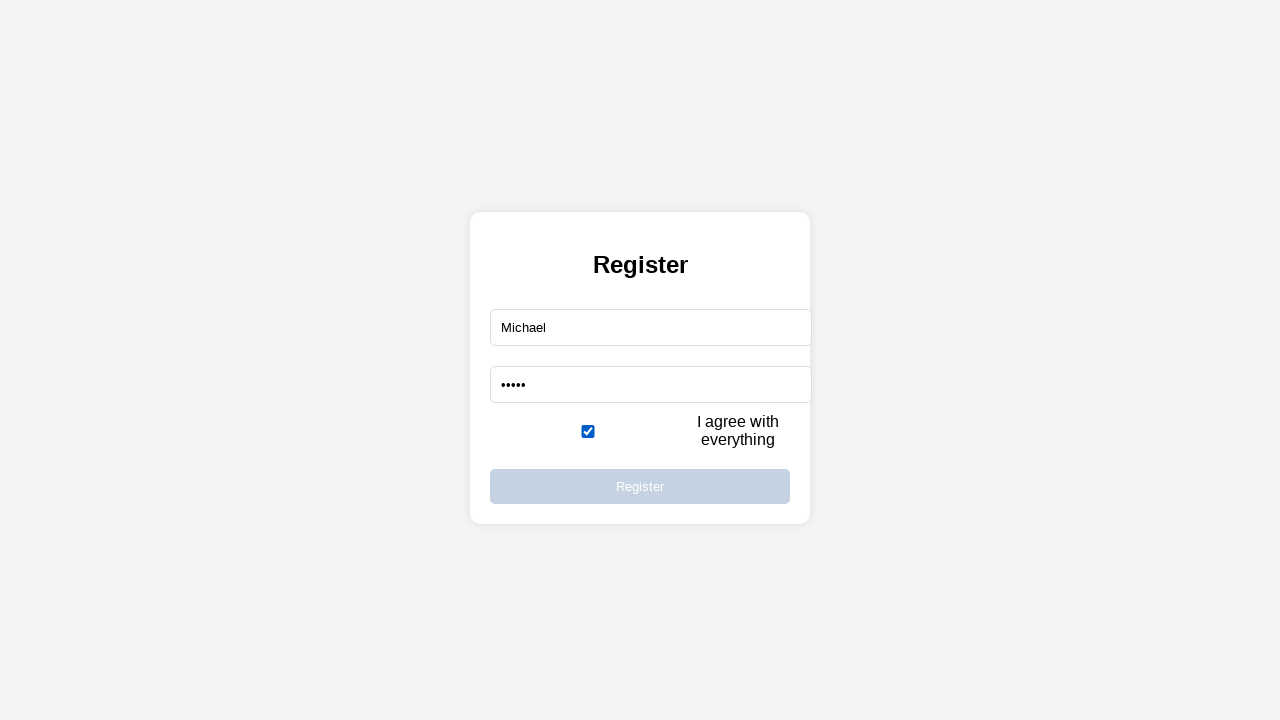

Verified agreement checkbox is selected
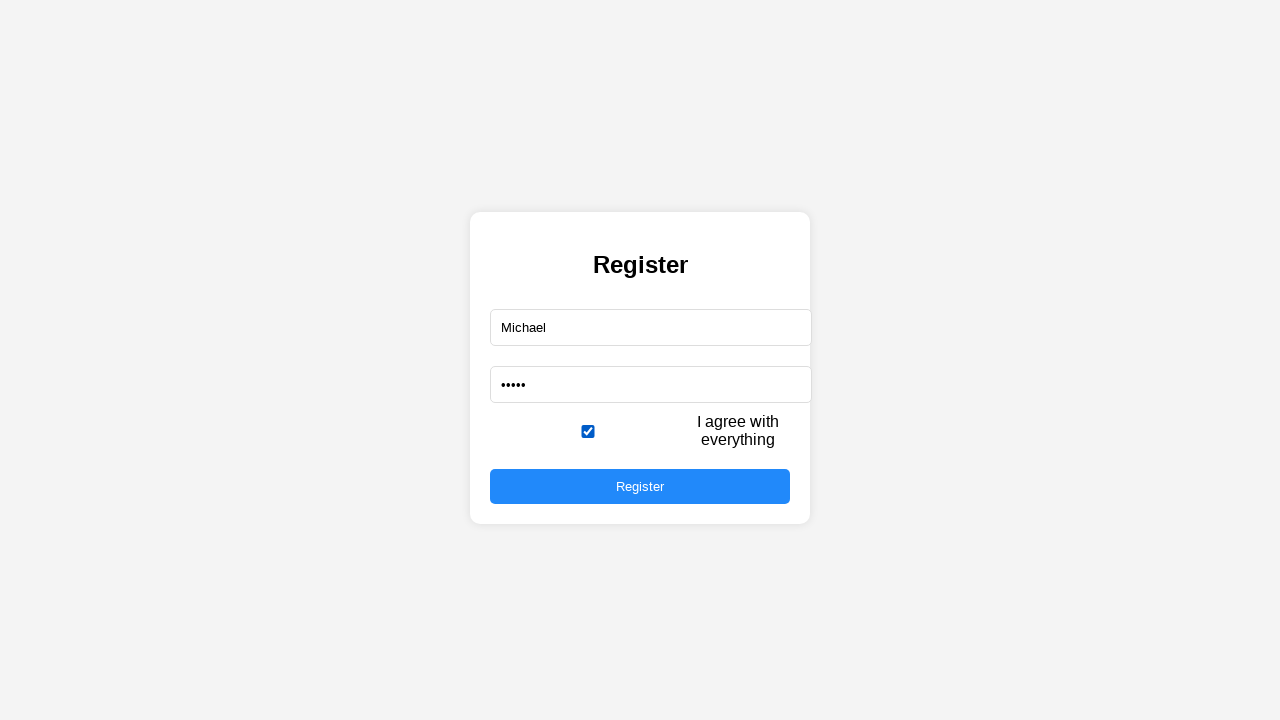

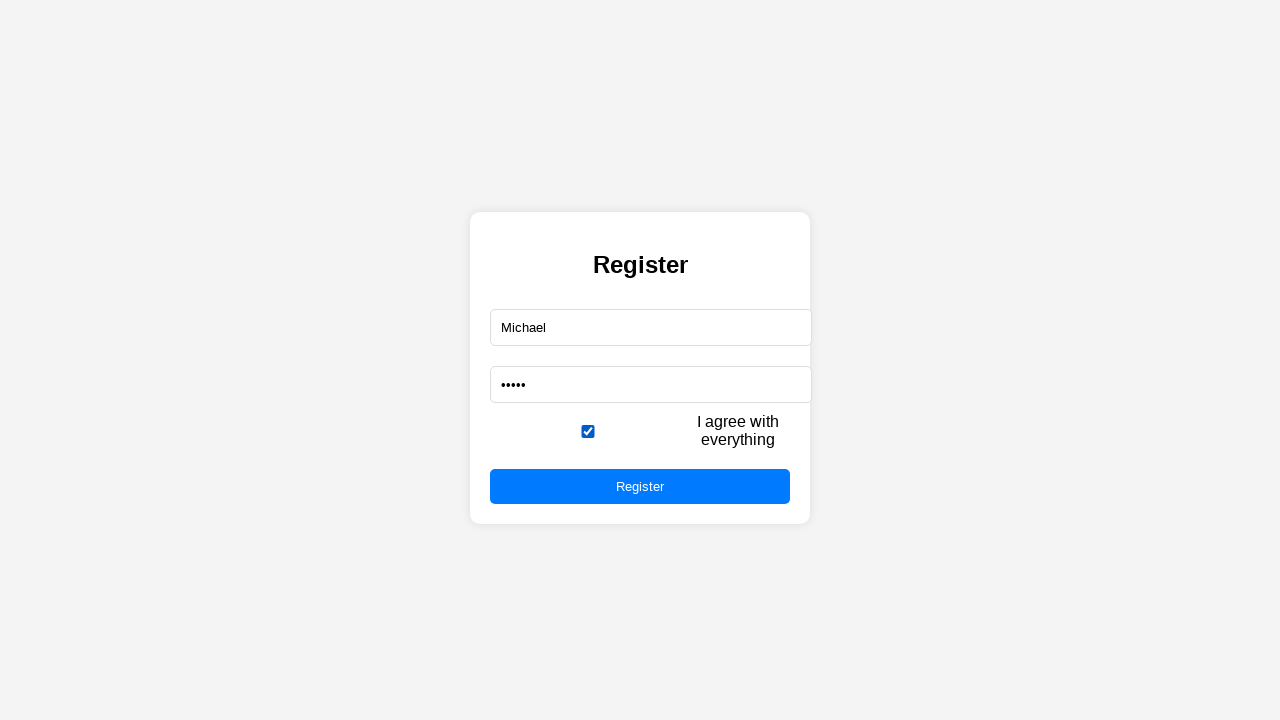